Tests navigation to "The Forest" book page by clicking the book link and verifying the URL

Starting URL: https://keybooks.ro

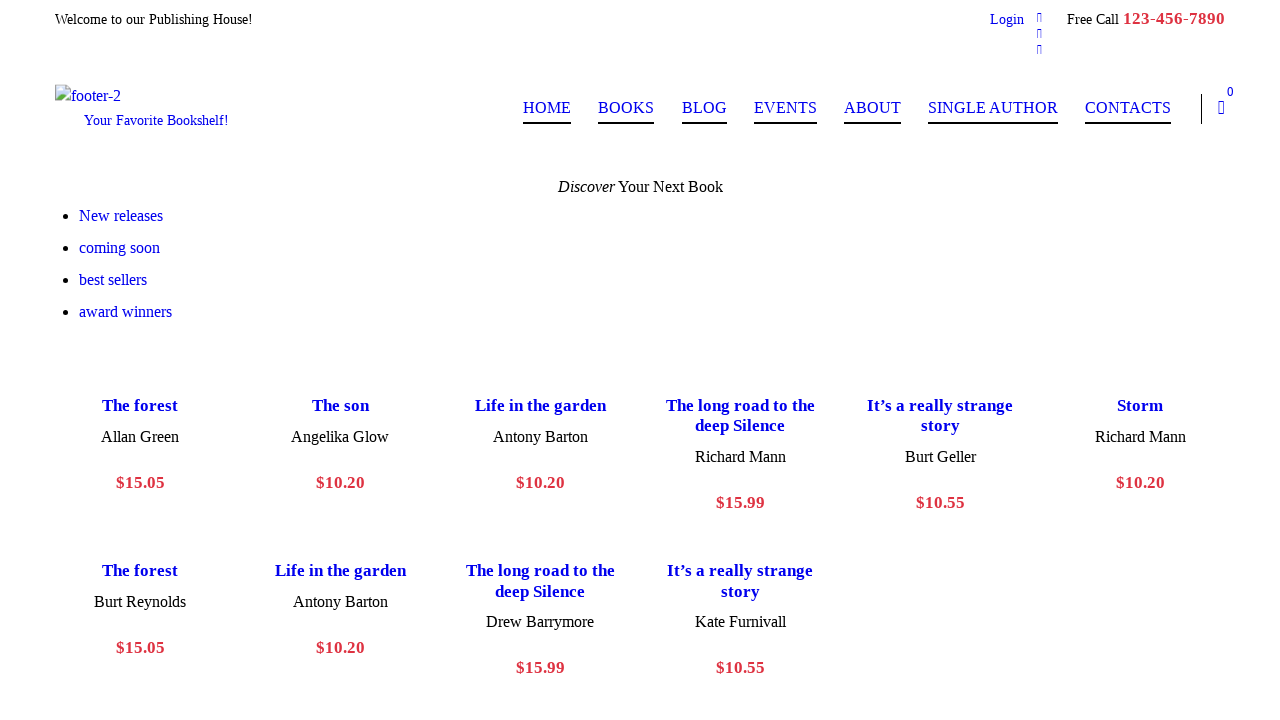

Clicked home link to ensure on home page at (547, 108) on a[href*='home'], .home-link, a:has-text('Home')
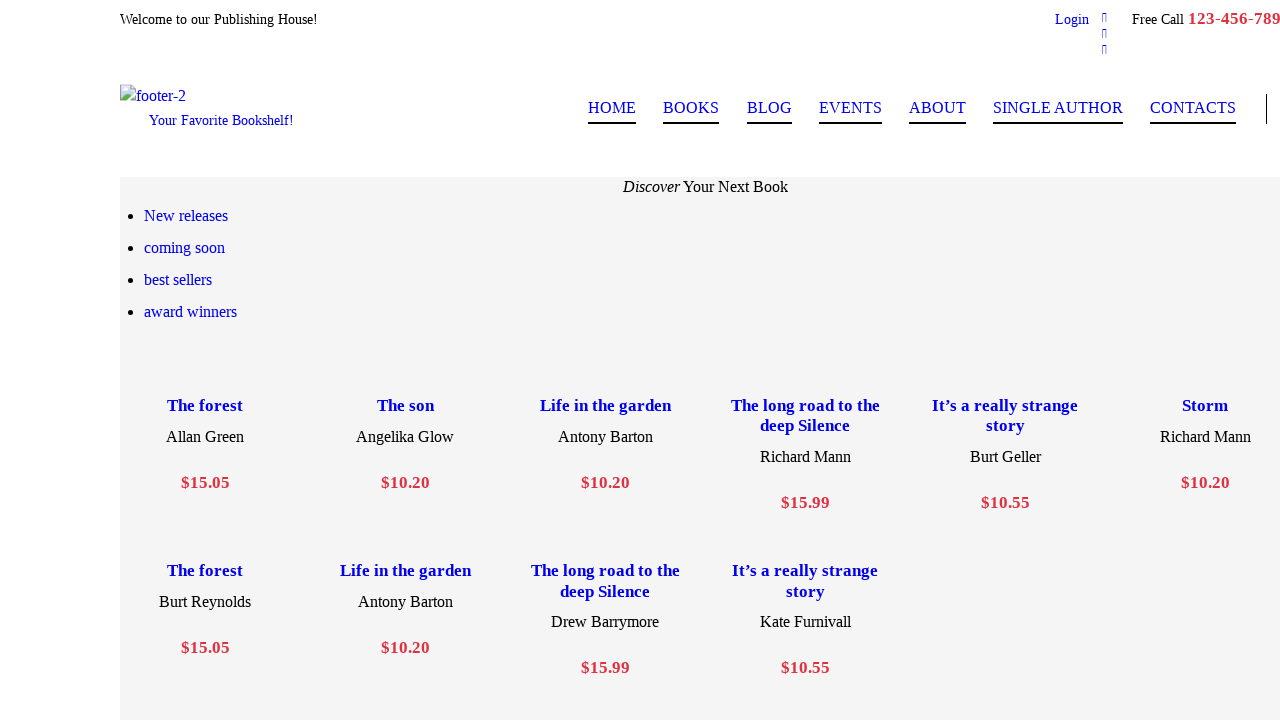

Clicked 'The Forest' book link at (205, 406) on a[href='the-forest']
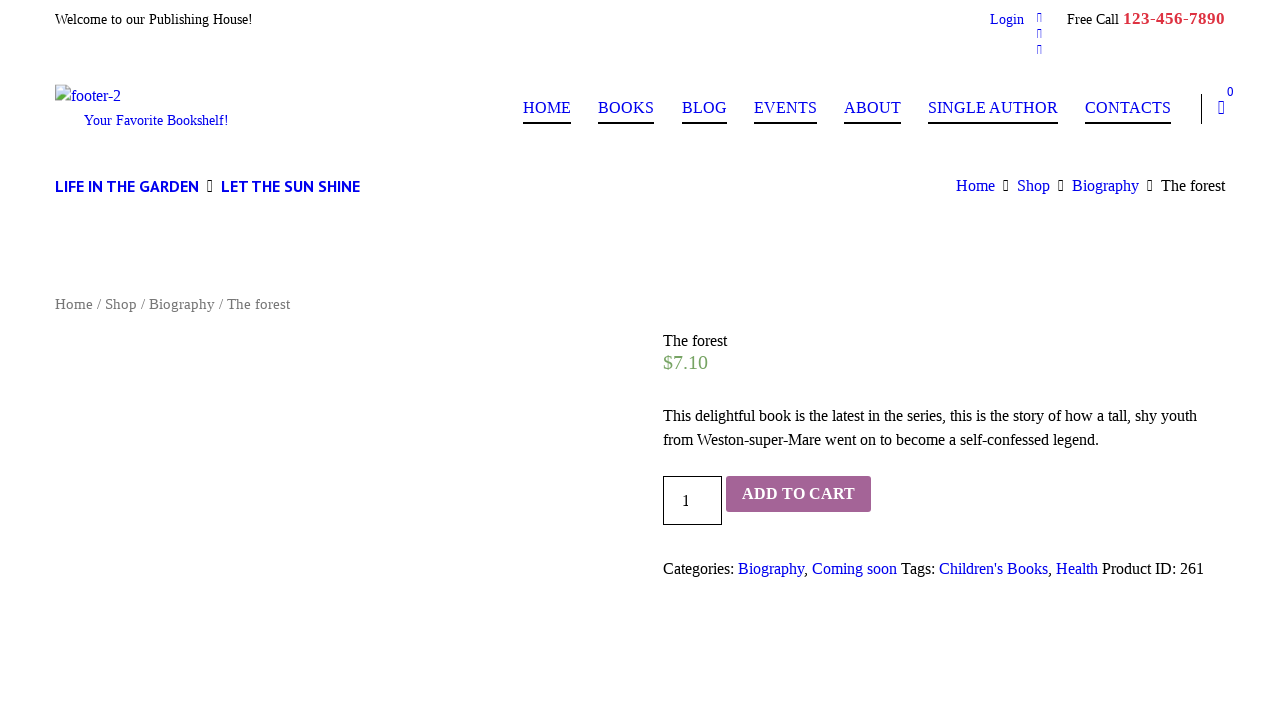

Verified navigation to 'The Forest' book page (URL contains /the-forest/)
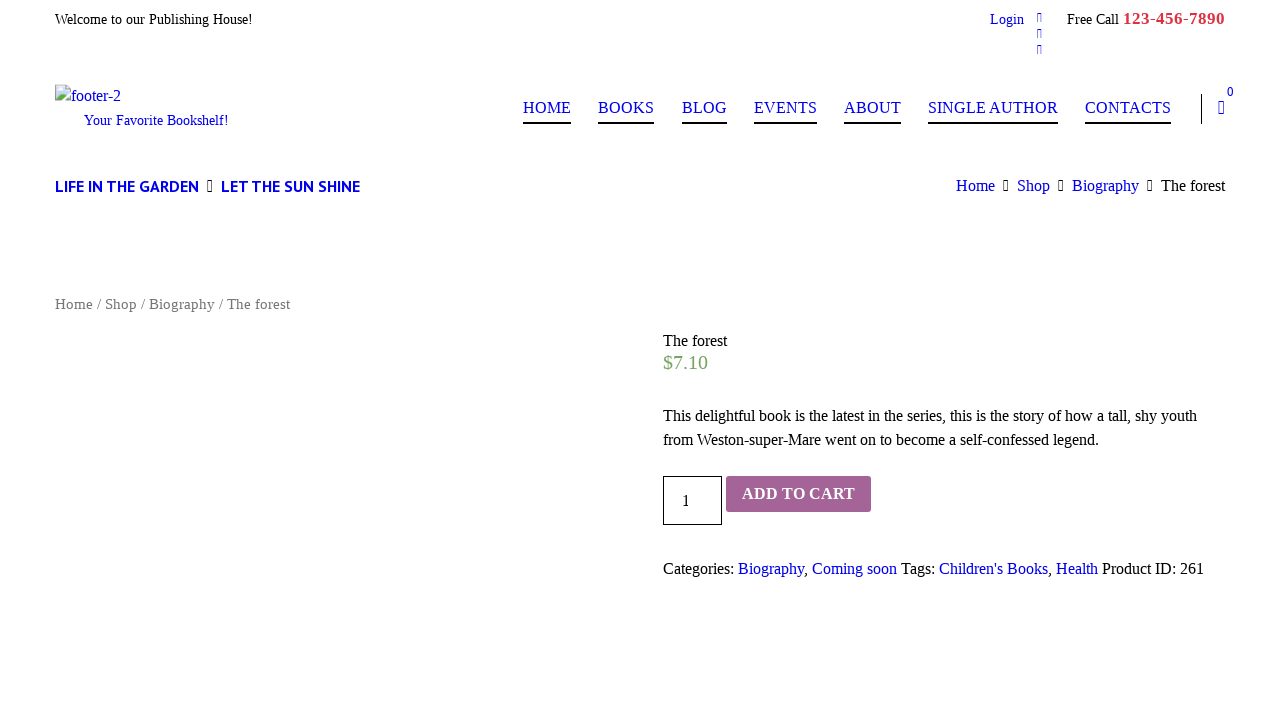

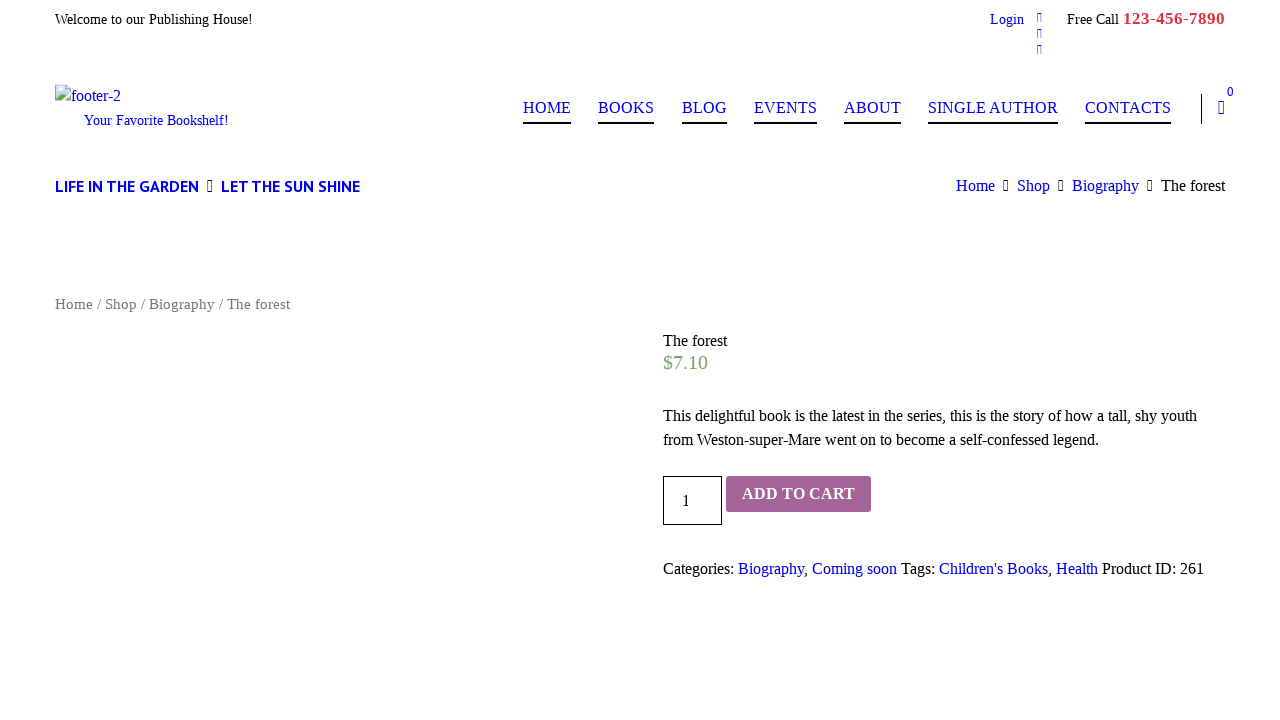